Tests JavaScript prompt alert handling by clicking a button to trigger a prompt, entering text into the prompt, and accepting it

Starting URL: https://the-internet.herokuapp.com/javascript_alerts

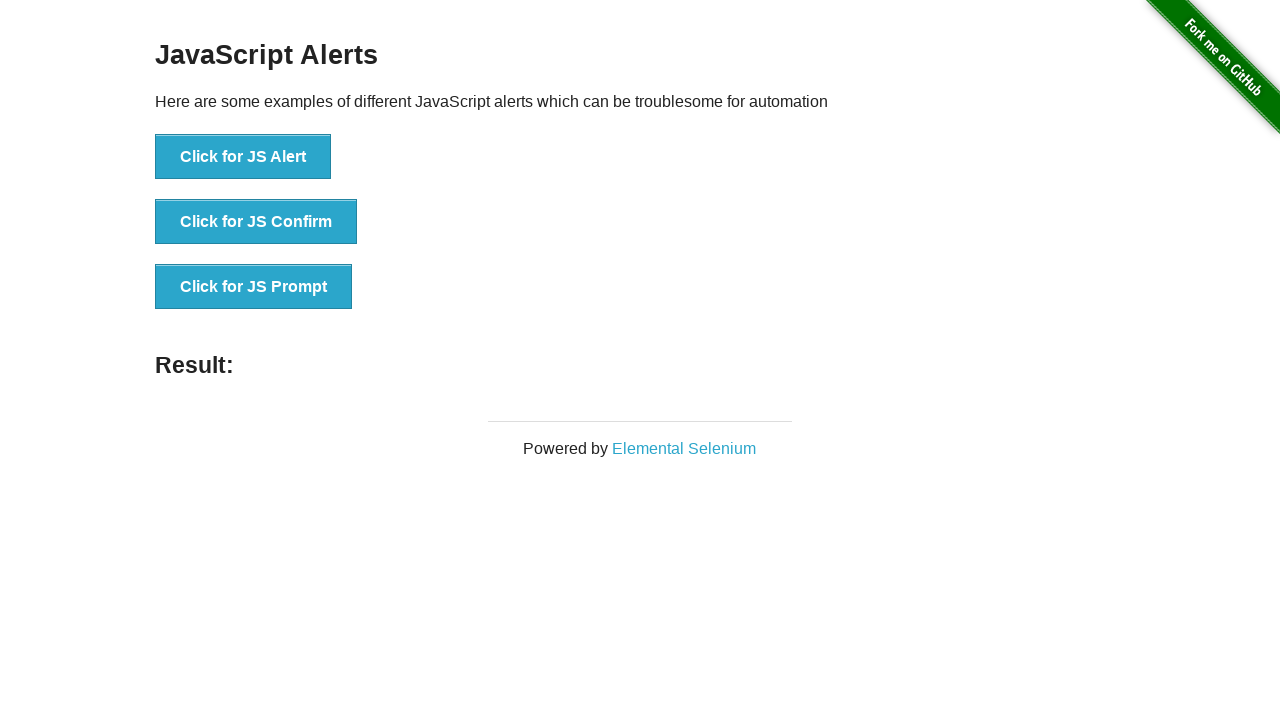

Set up dialog handler to accept JS prompt with text 'Hello from Playwright!'
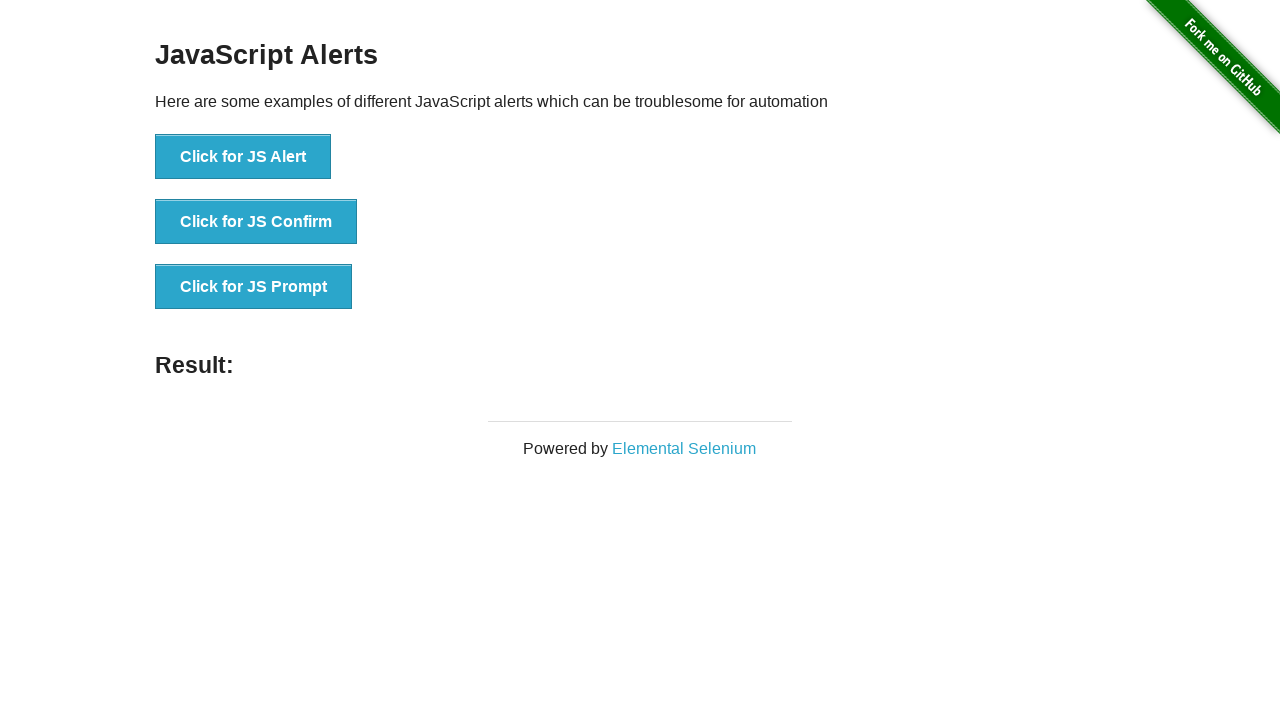

Clicked button to trigger JavaScript prompt at (254, 287) on xpath=//button[text()='Click for JS Prompt']
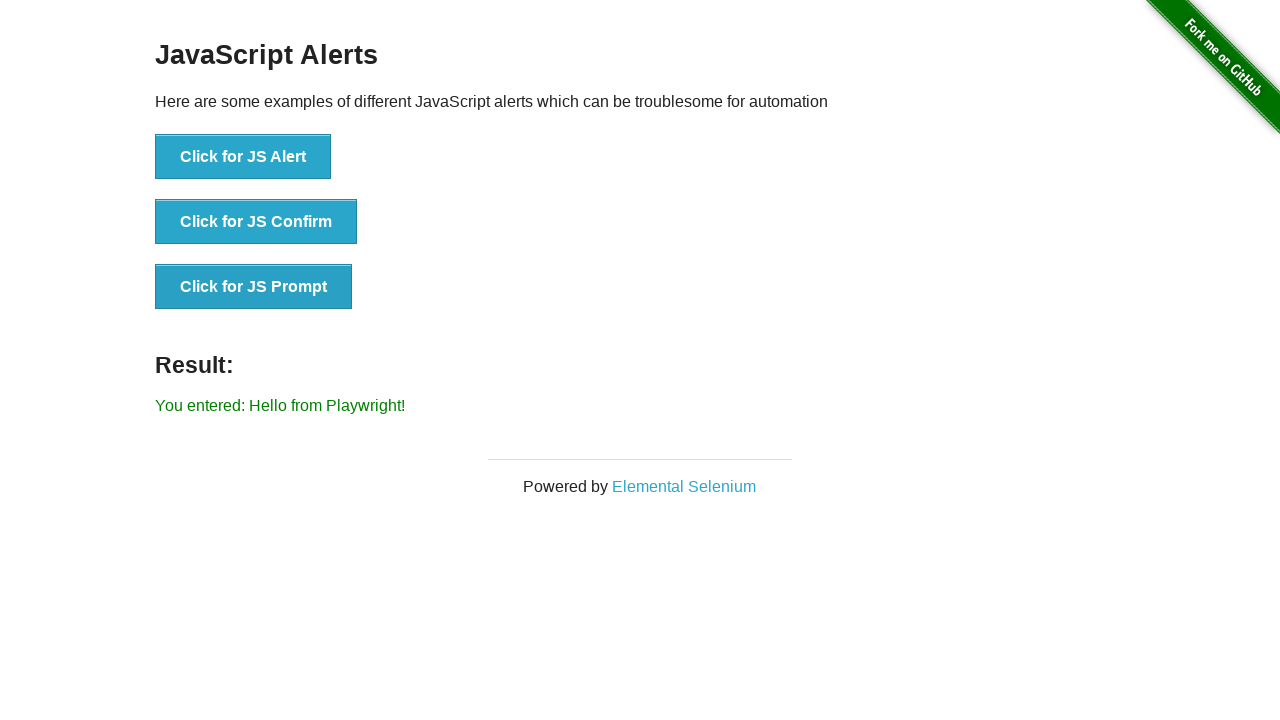

Prompt result displayed on page
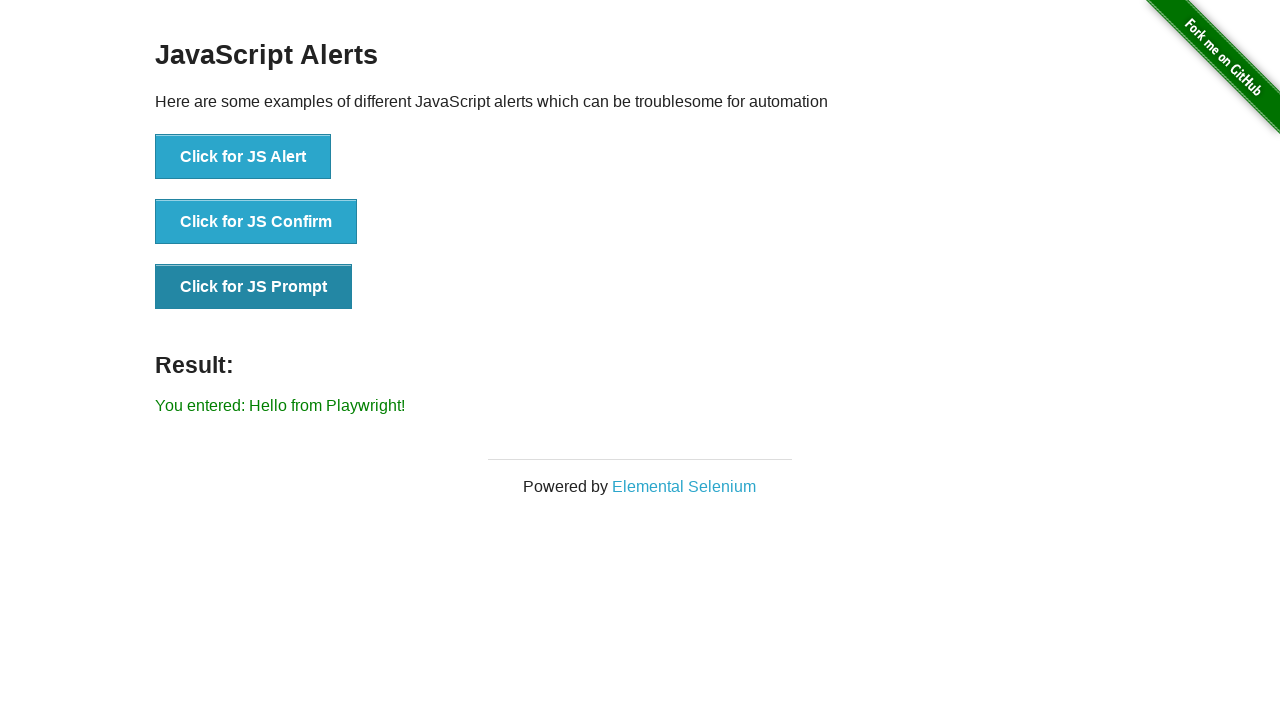

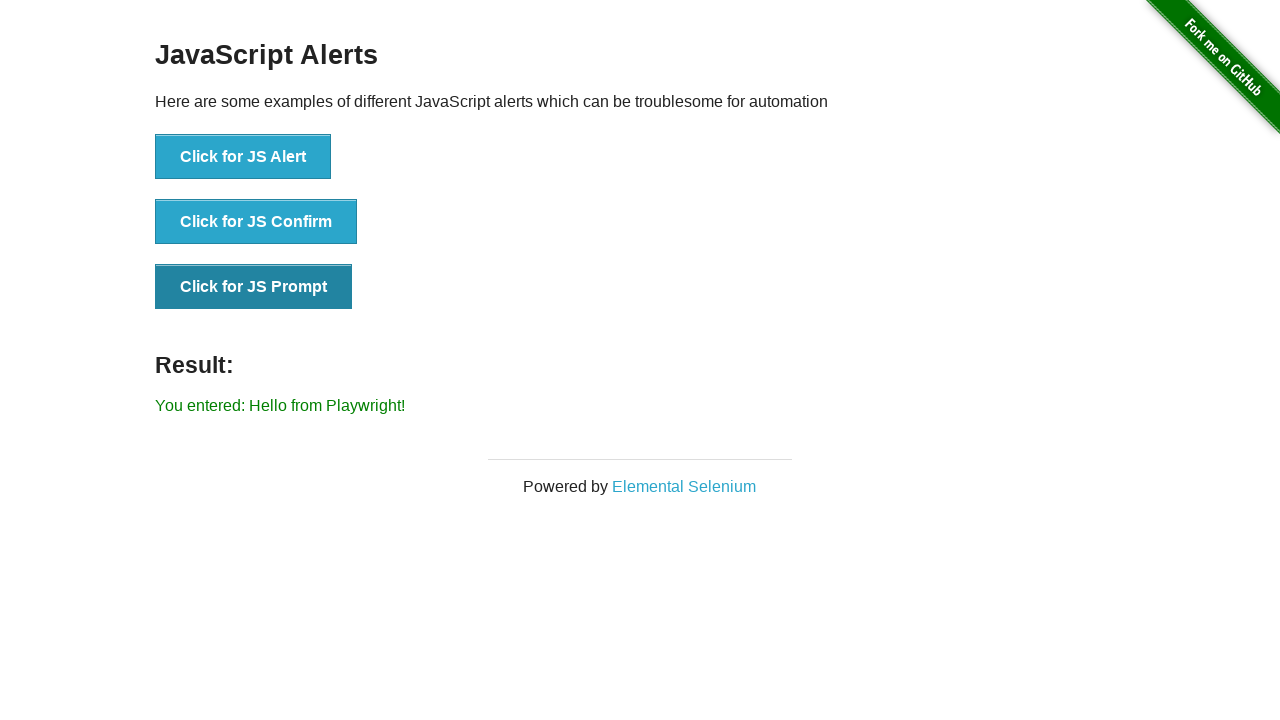